Tests the flight search functionality on BlazeDemo by selecting a departure city, destination city, and clicking the Find Flights button to search for available flights.

Starting URL: https://blazedemo.com/

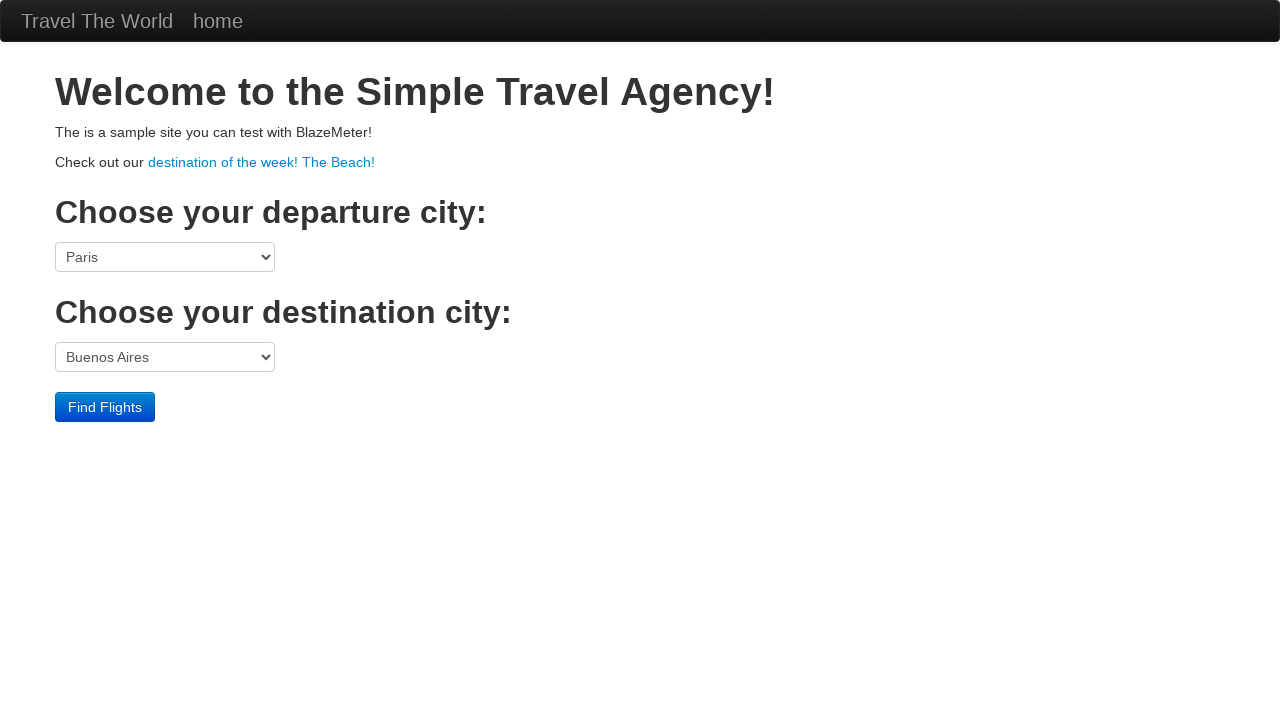

Selected 'Philadelphia' as departure city from dropdown on select[name='fromPort']
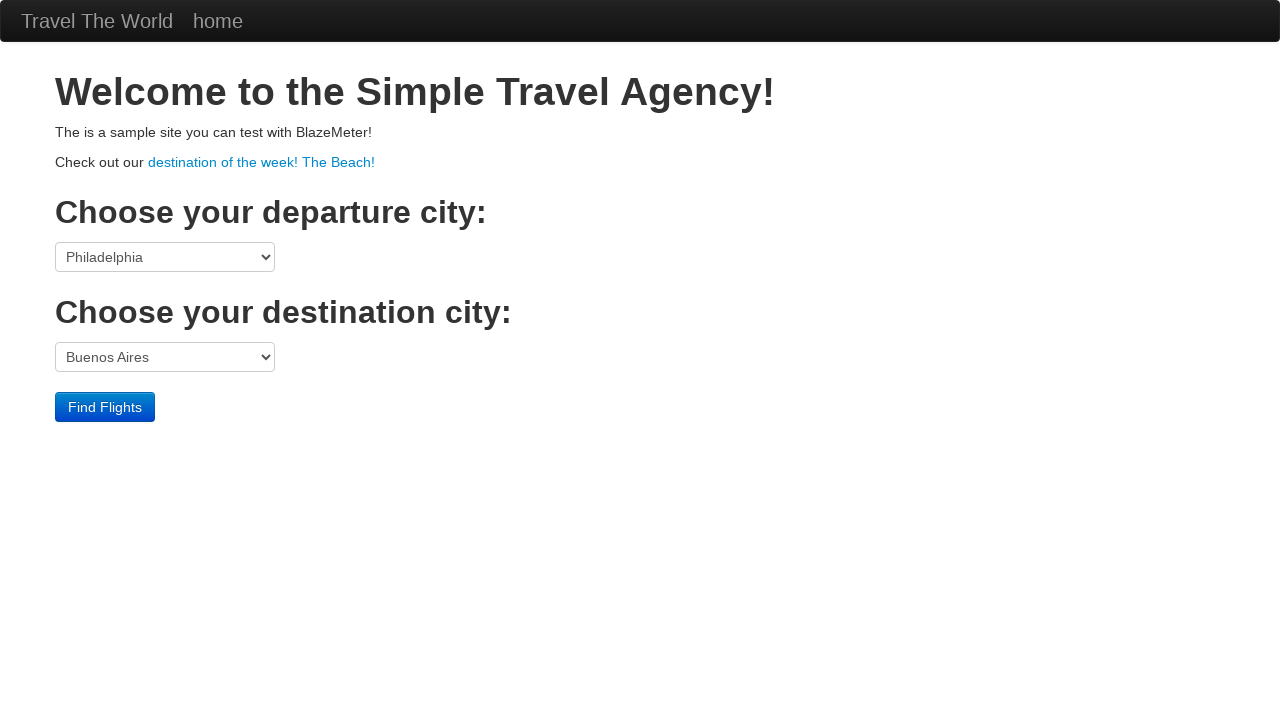

Selected 'Rome' as destination city from dropdown on select[name='toPort']
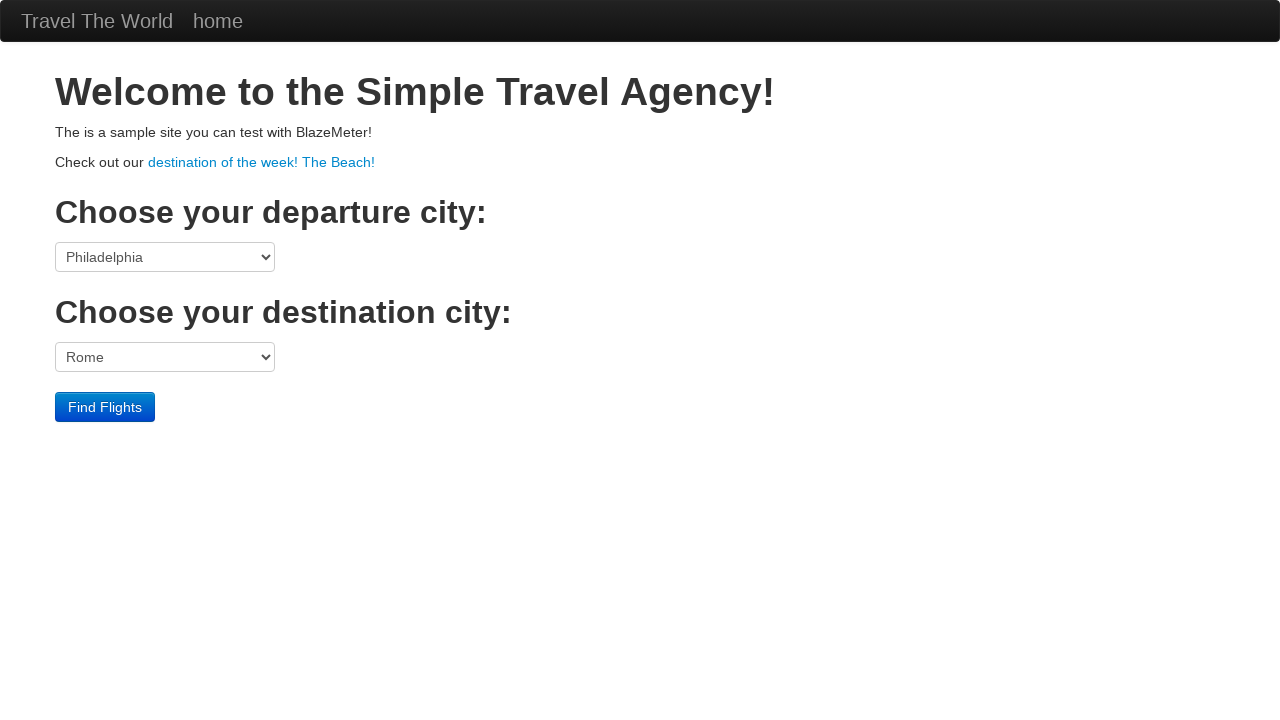

Clicked 'Find Flights' button to search for available flights at (105, 407) on internal:role=button[name="Find Flights"i]
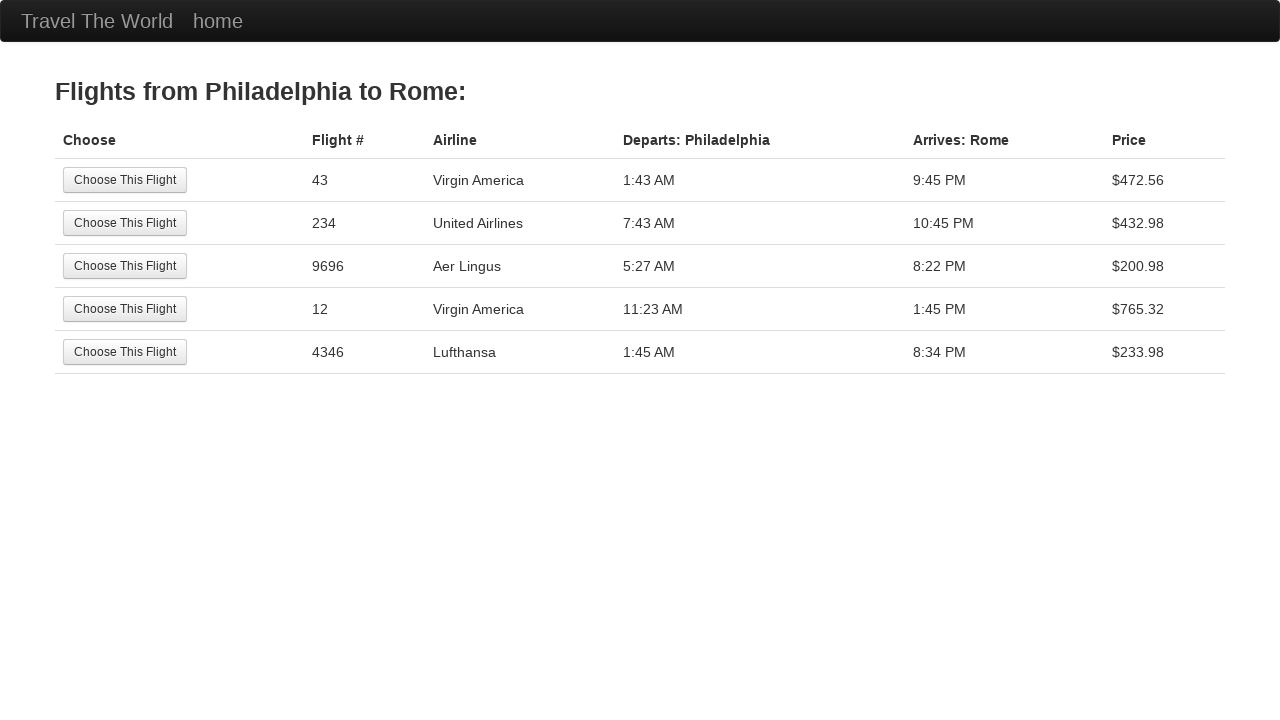

Flight results table loaded successfully
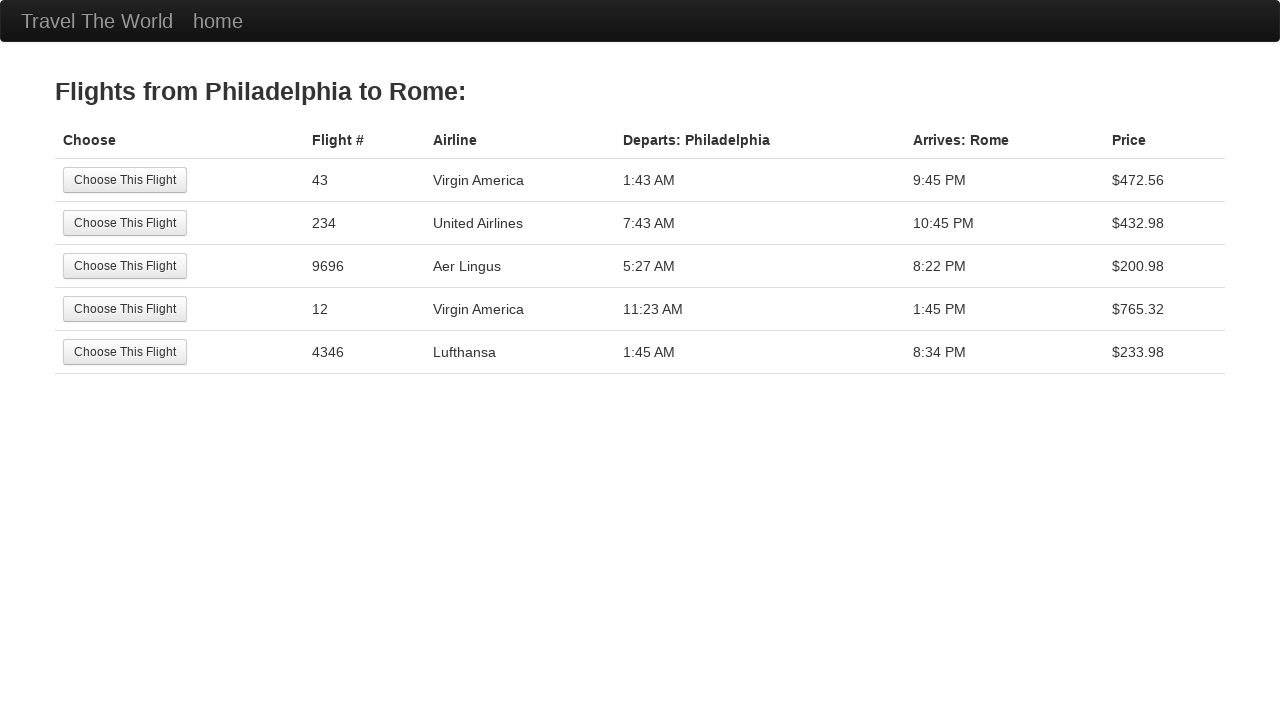

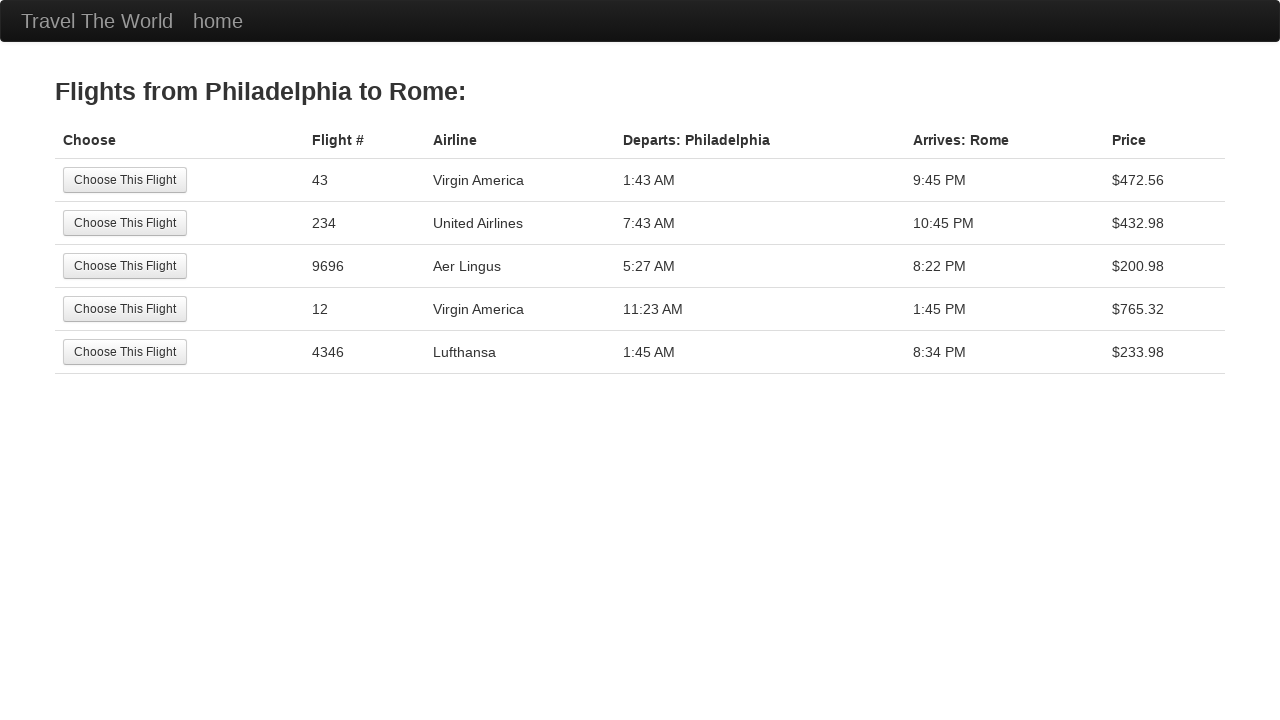